Solves a math problem on a form by calculating a value from an element's text, filling the answer, selecting checkboxes and radio buttons, then submitting the form

Starting URL: http://suninjuly.github.io/math.html

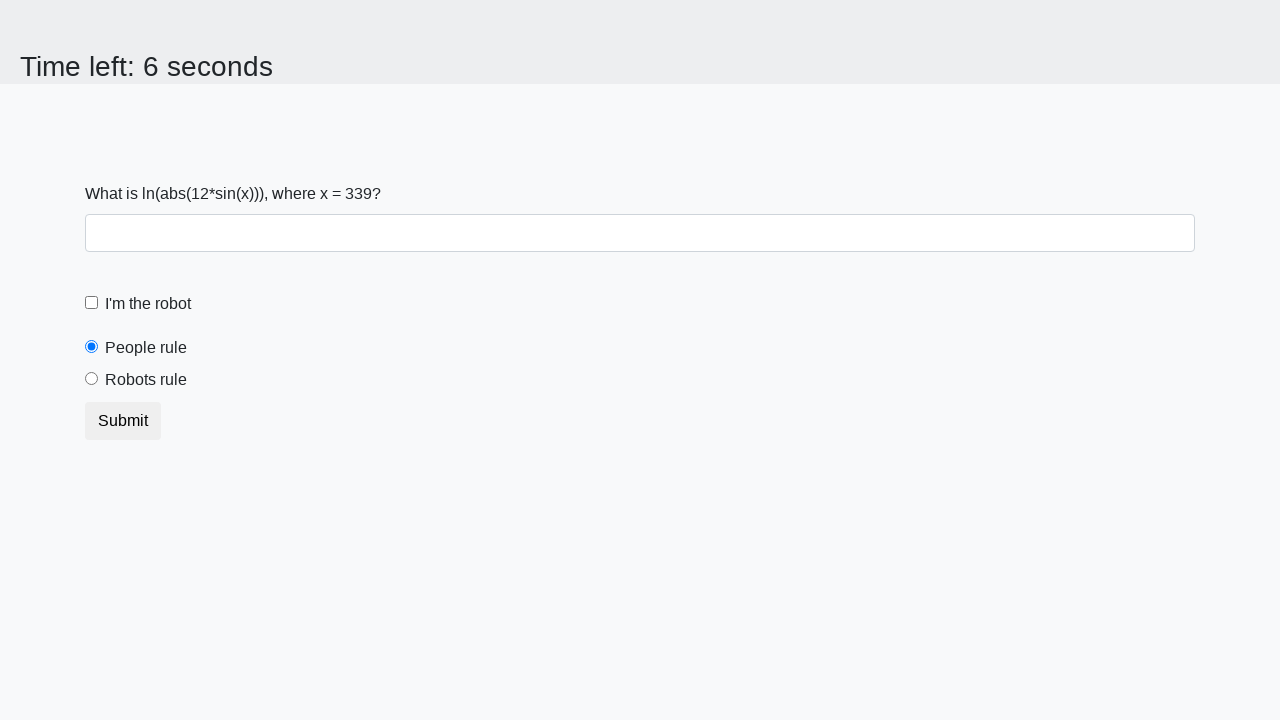

Retrieved value from input_value element
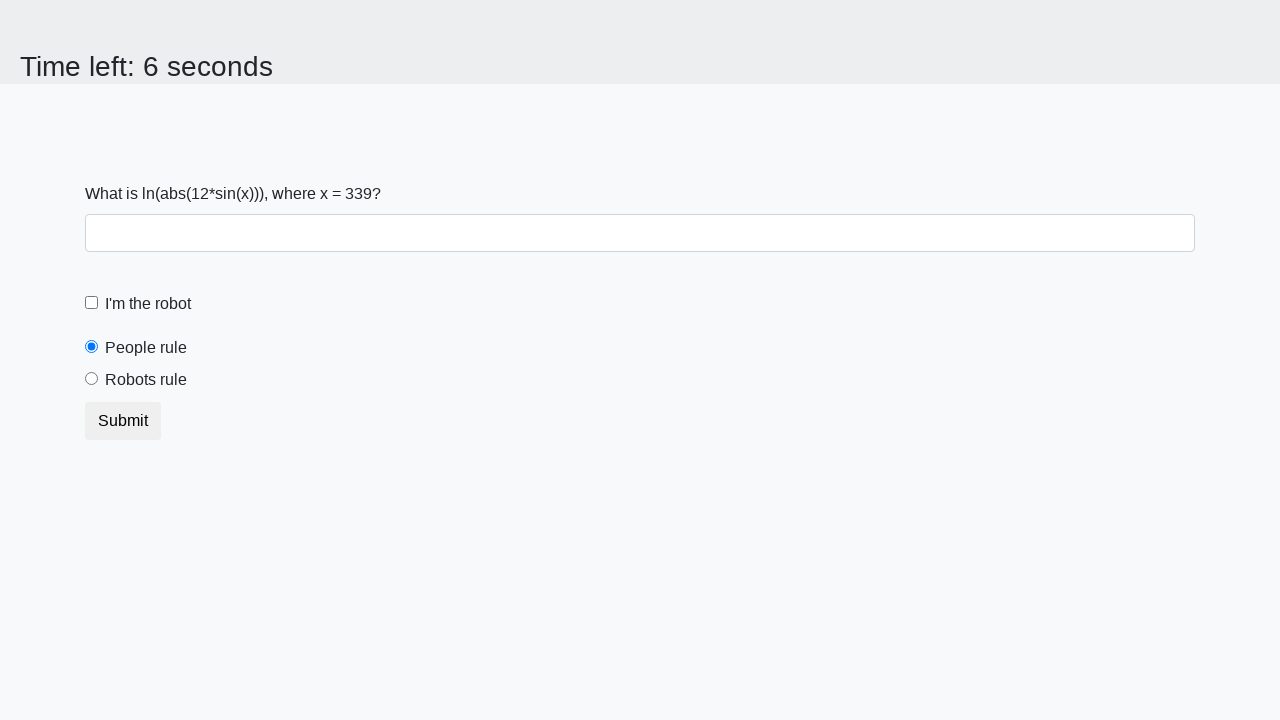

Calculated math formula result using logarithm and sine functions
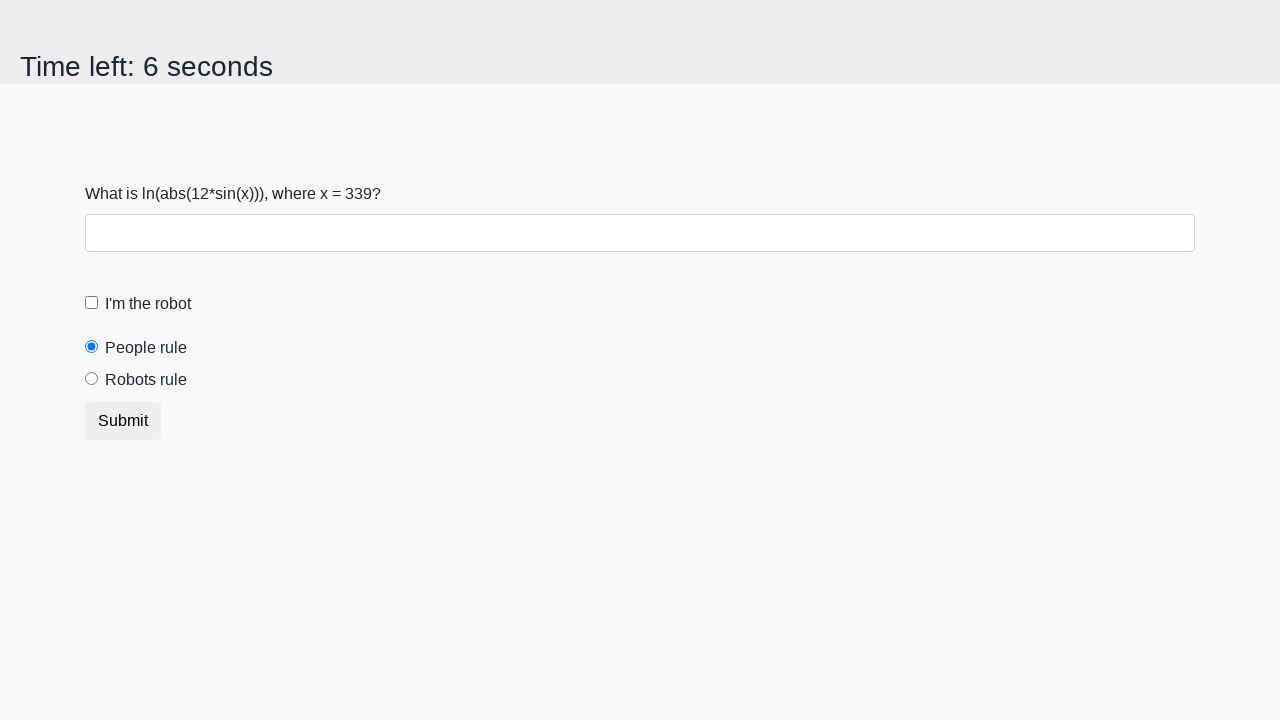

Filled answer field with calculated value on #answer
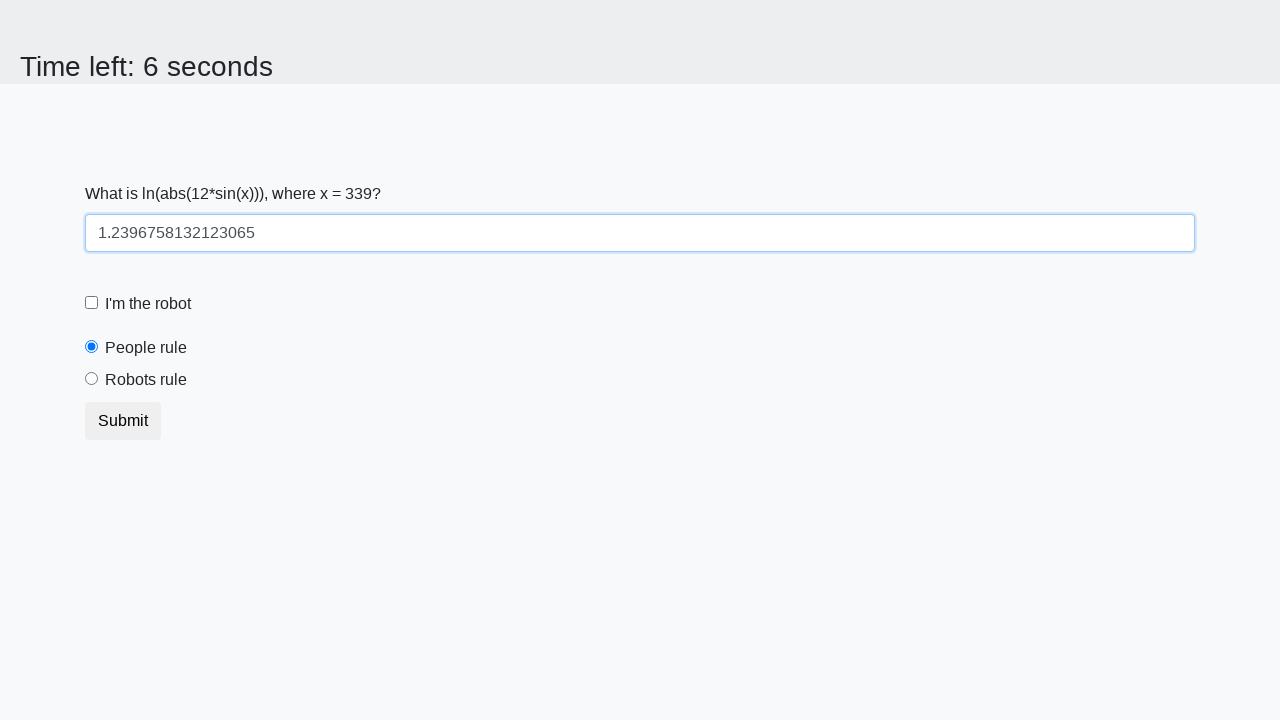

Clicked robot checkbox at (148, 304) on [for='robotCheckbox']
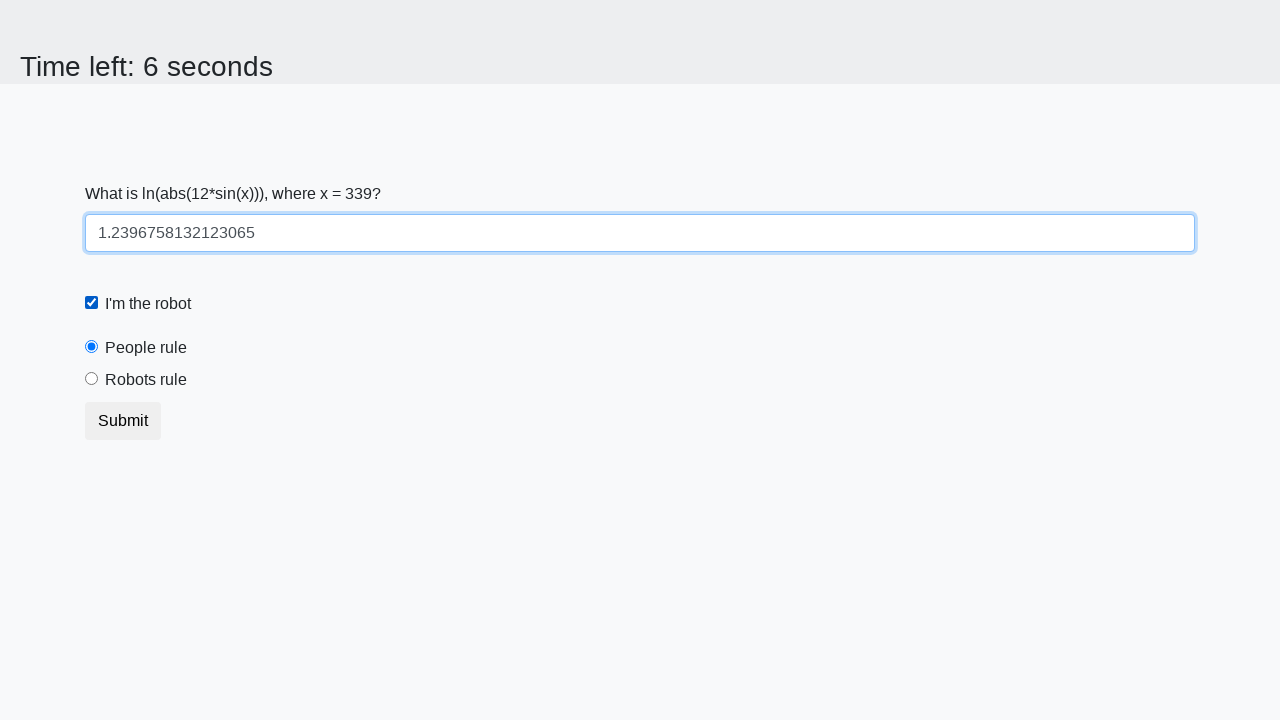

Selected robots radio button at (92, 379) on [value='robots']
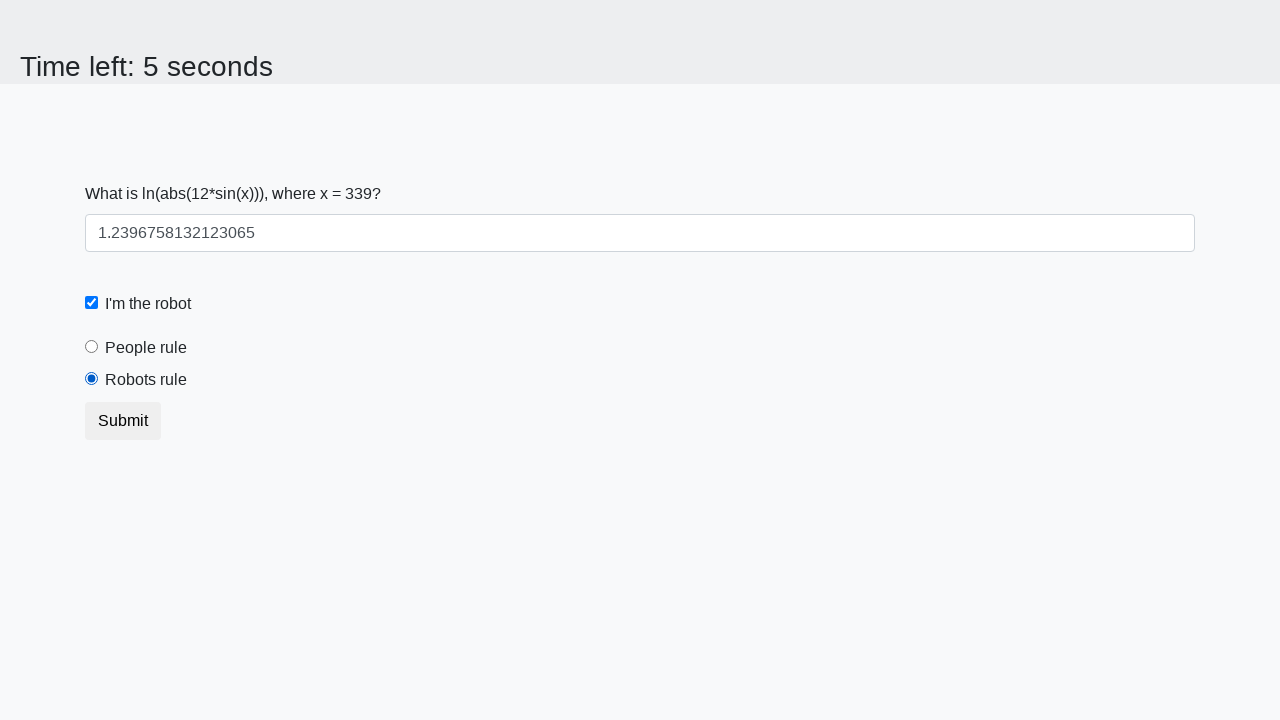

Clicked submit button to submit form at (123, 421) on button
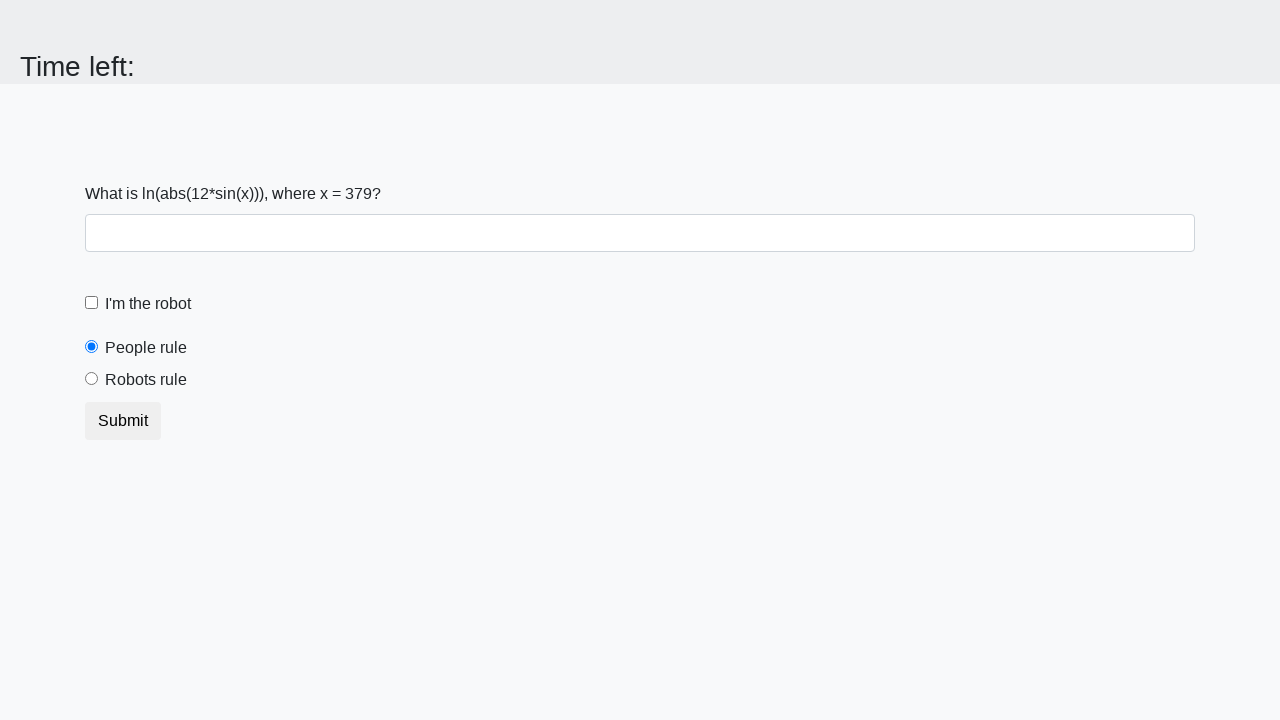

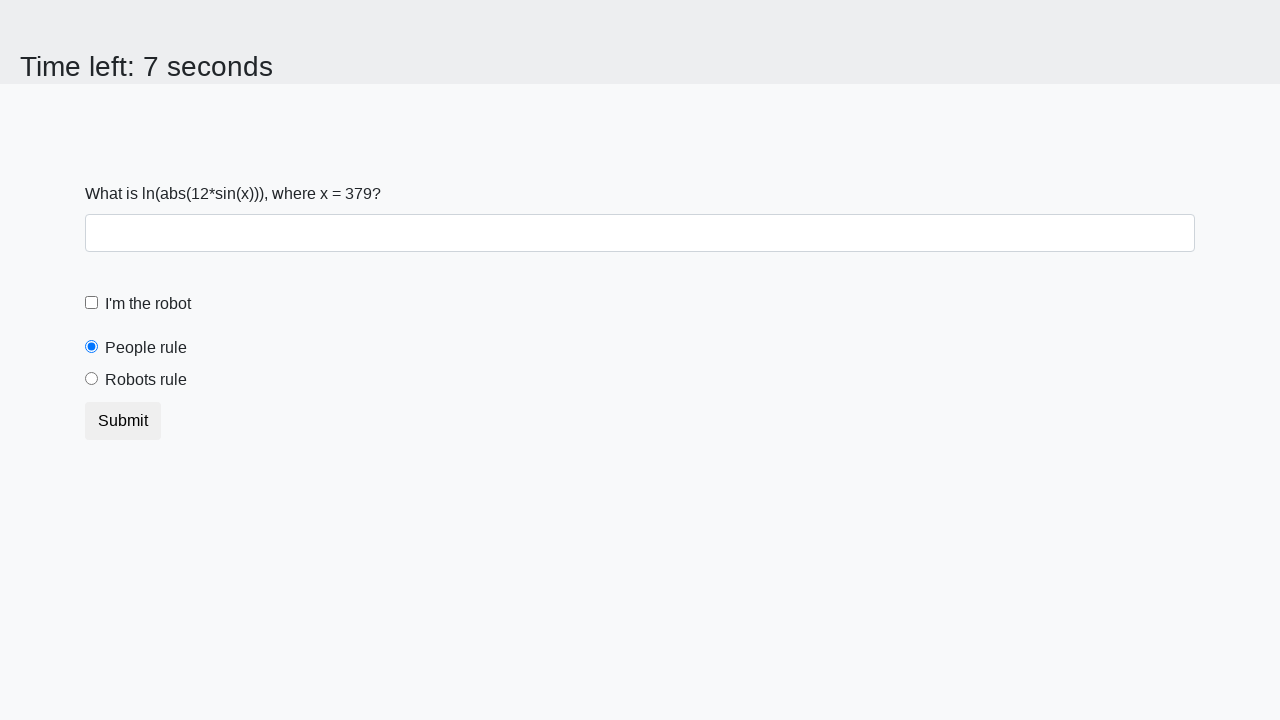